Tests the Radio Button page by verifying that the "No" radio button is disabled and cannot be selected

Starting URL: https://demoqa.com/

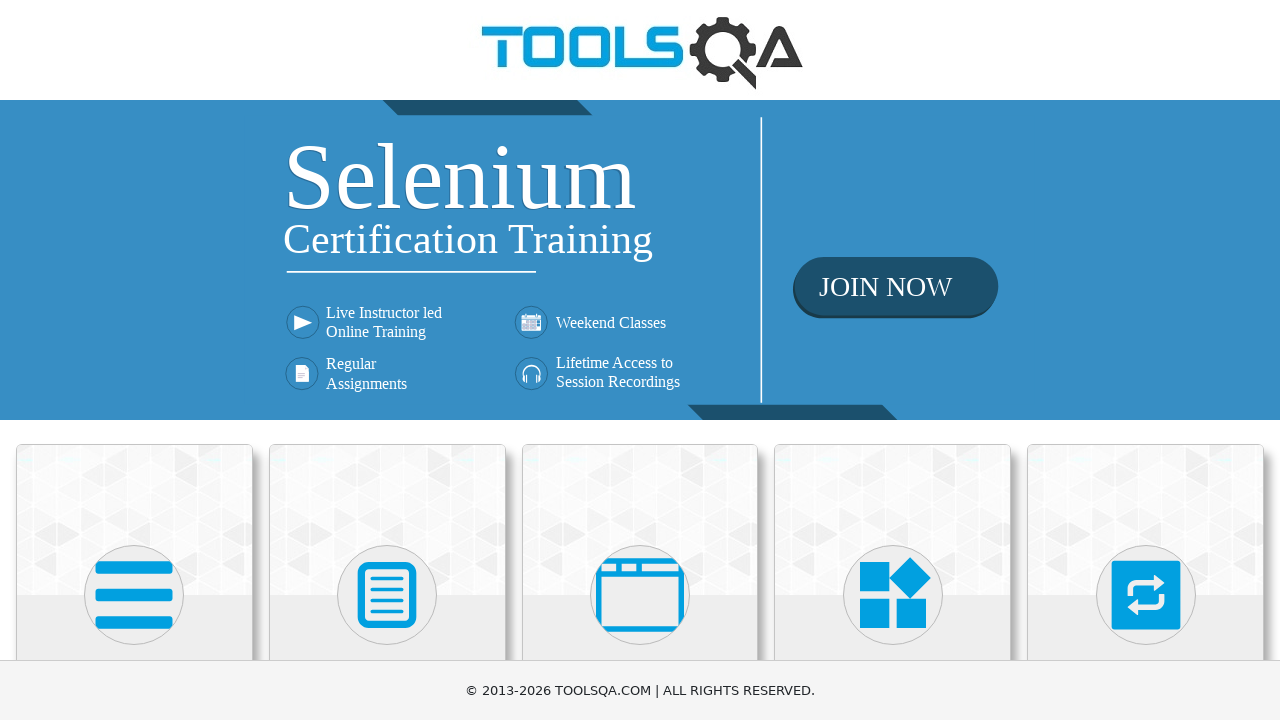

Clicked on 'Elements' menu on homepage at (134, 360) on text=Elements
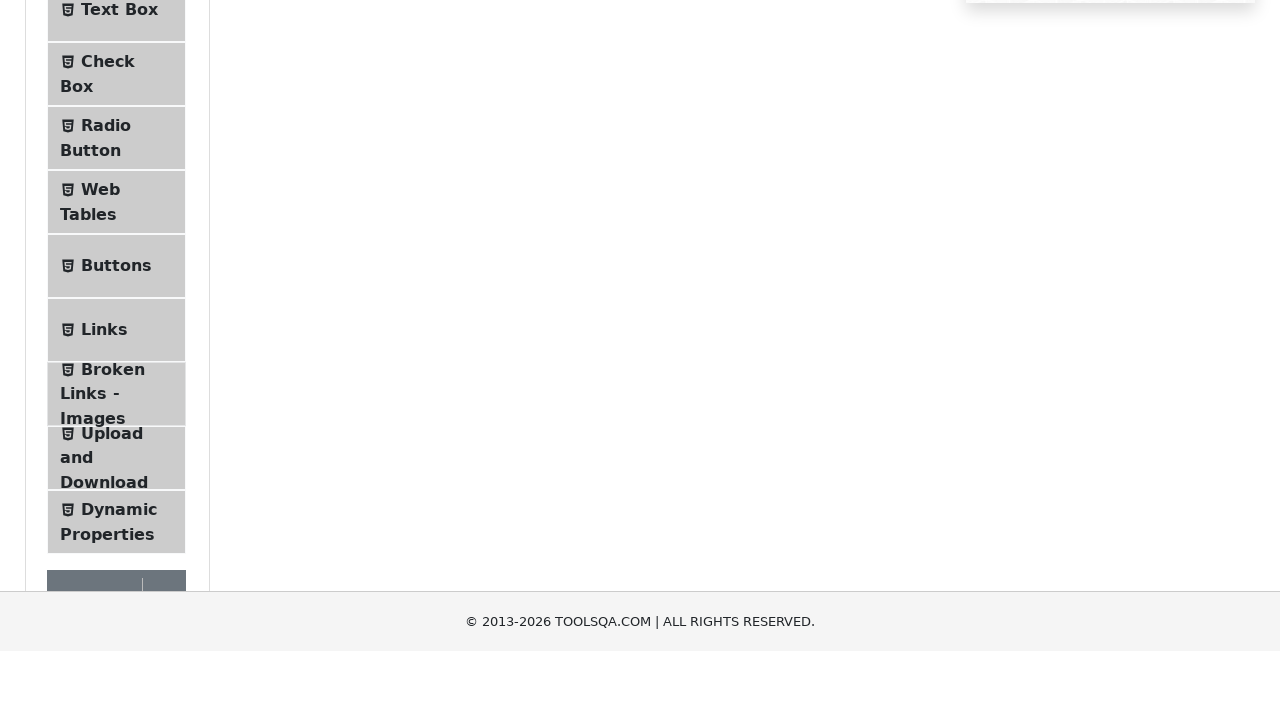

Clicked on 'Radio Button' in the left menu at (106, 376) on text=Radio Button
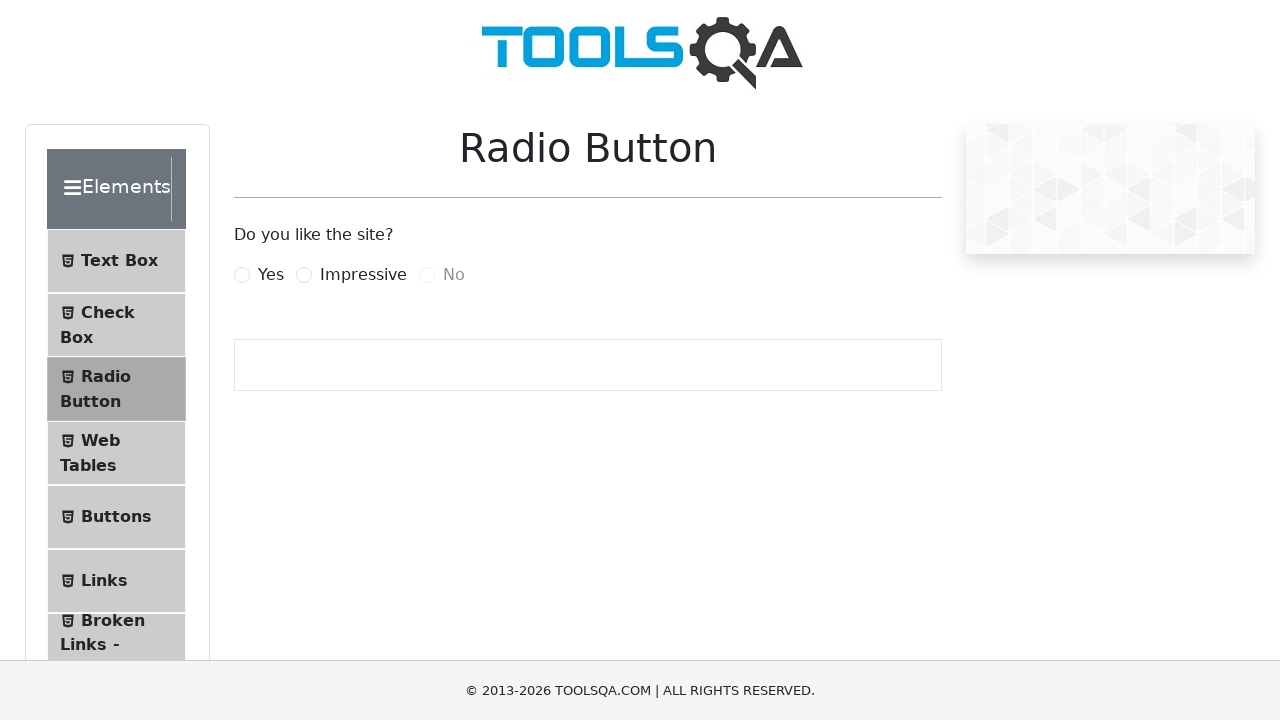

Located the 'No' radio button element
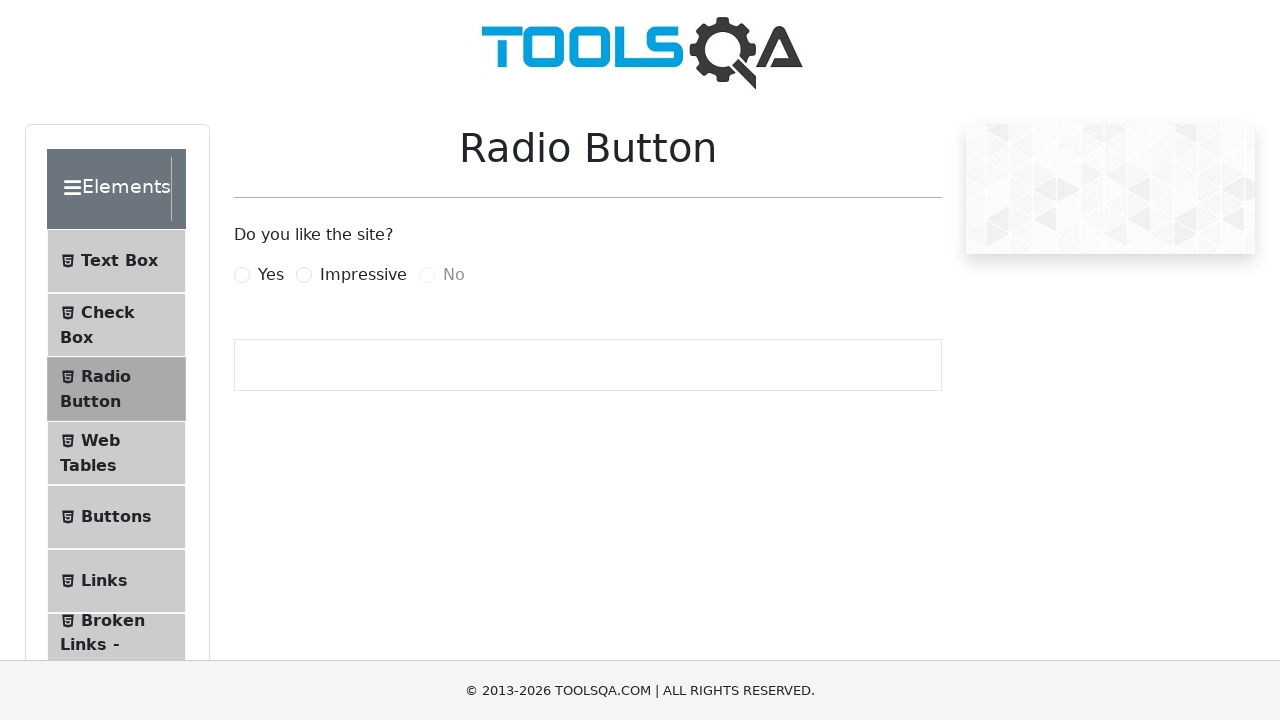

Verified that the 'No' radio button is disabled
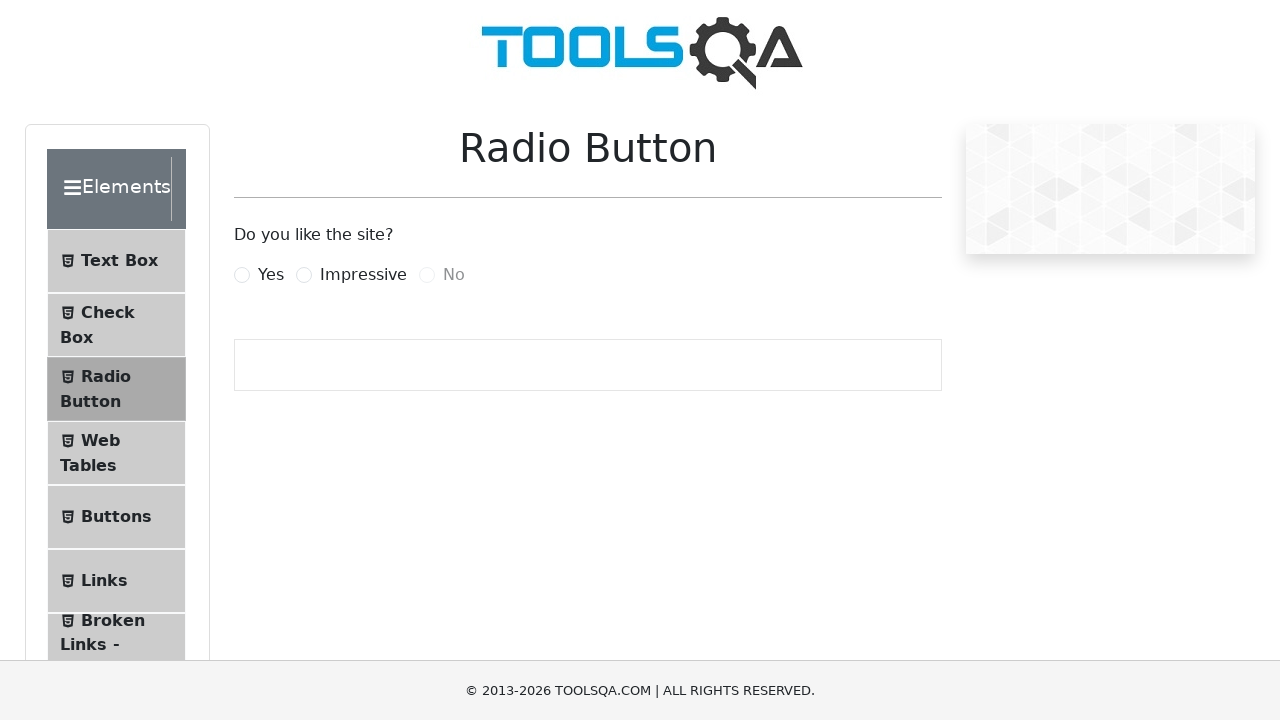

Located the result text element
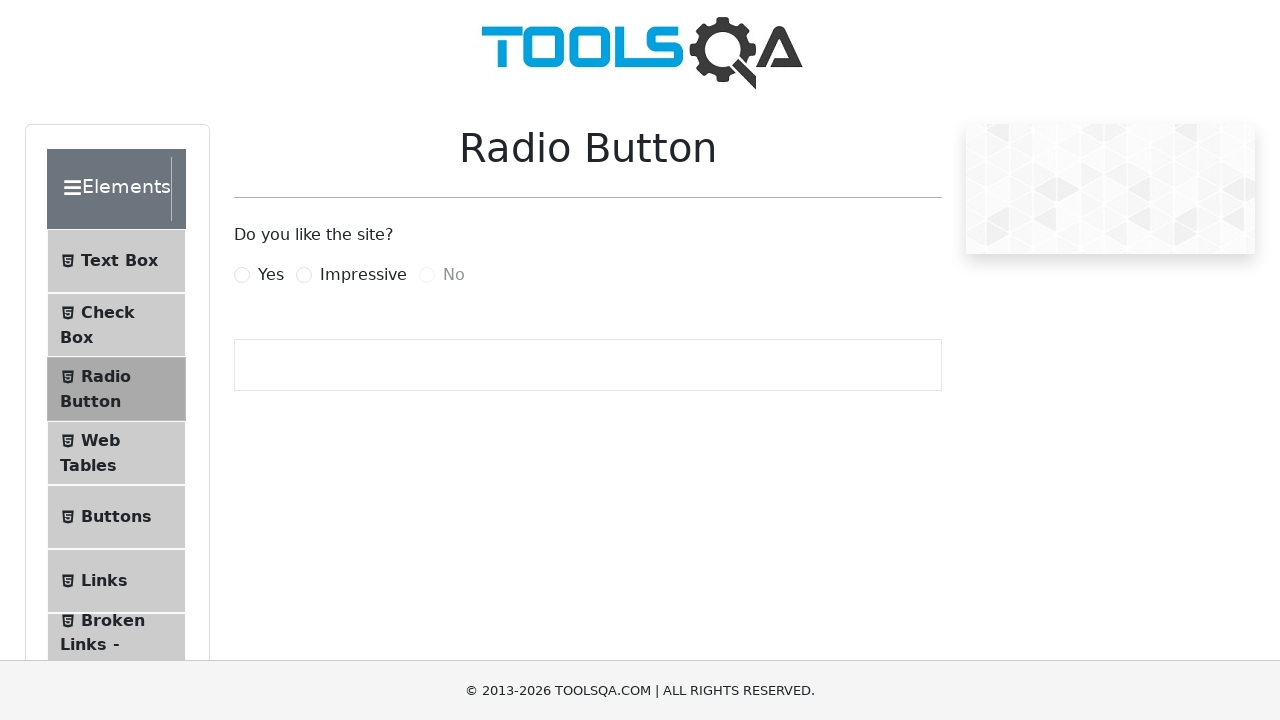

Verified that no result is displayed when 'No' radio button is disabled
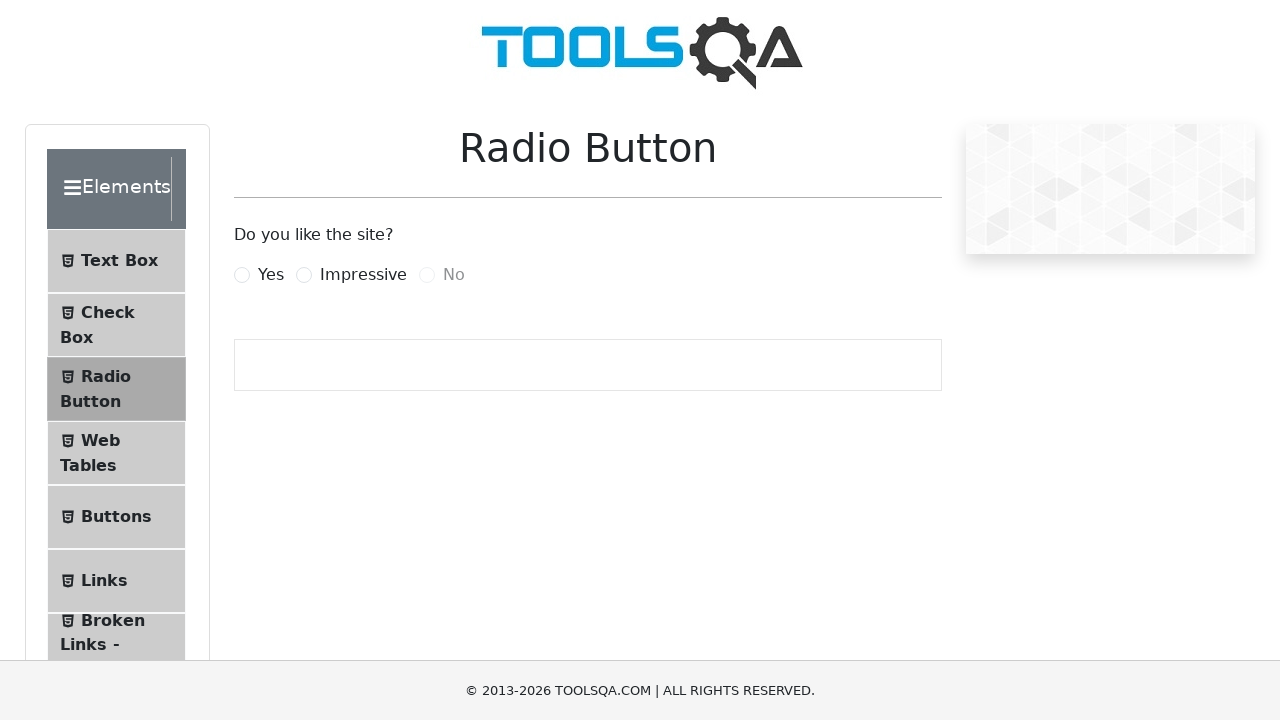

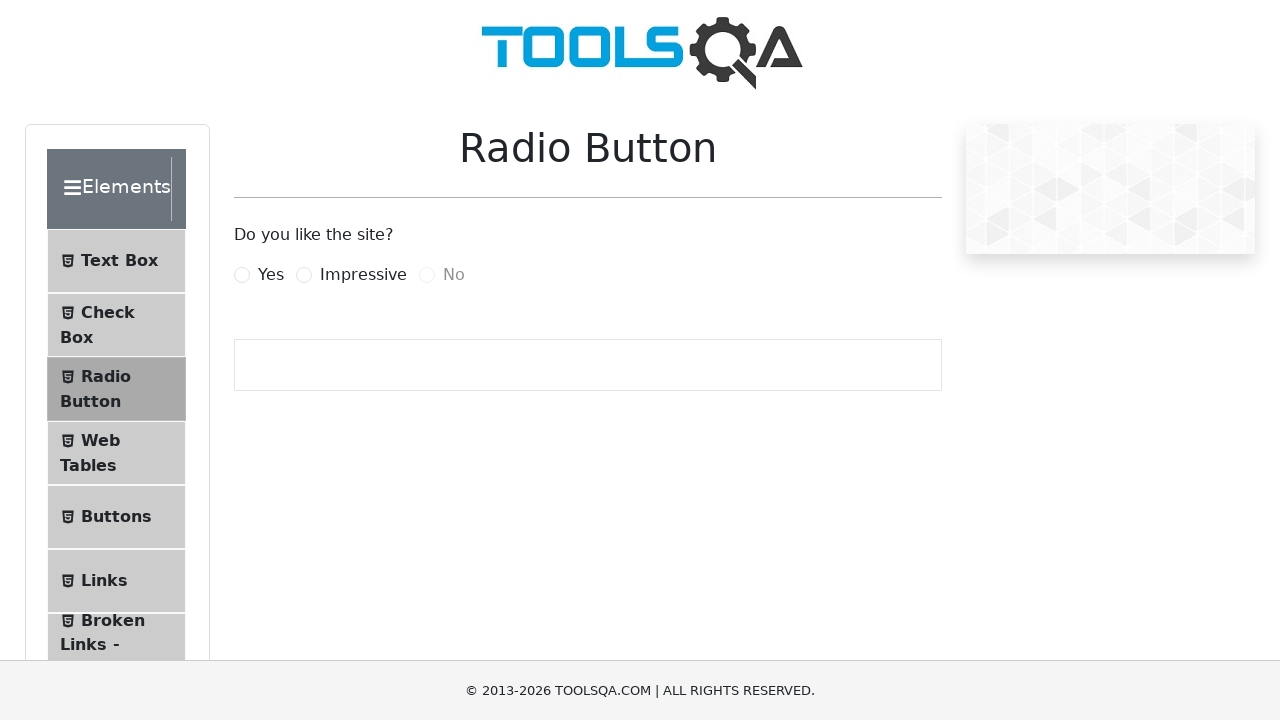